Tests filtering to display only active items using the Active filter

Starting URL: https://demo.playwright.dev/todomvc

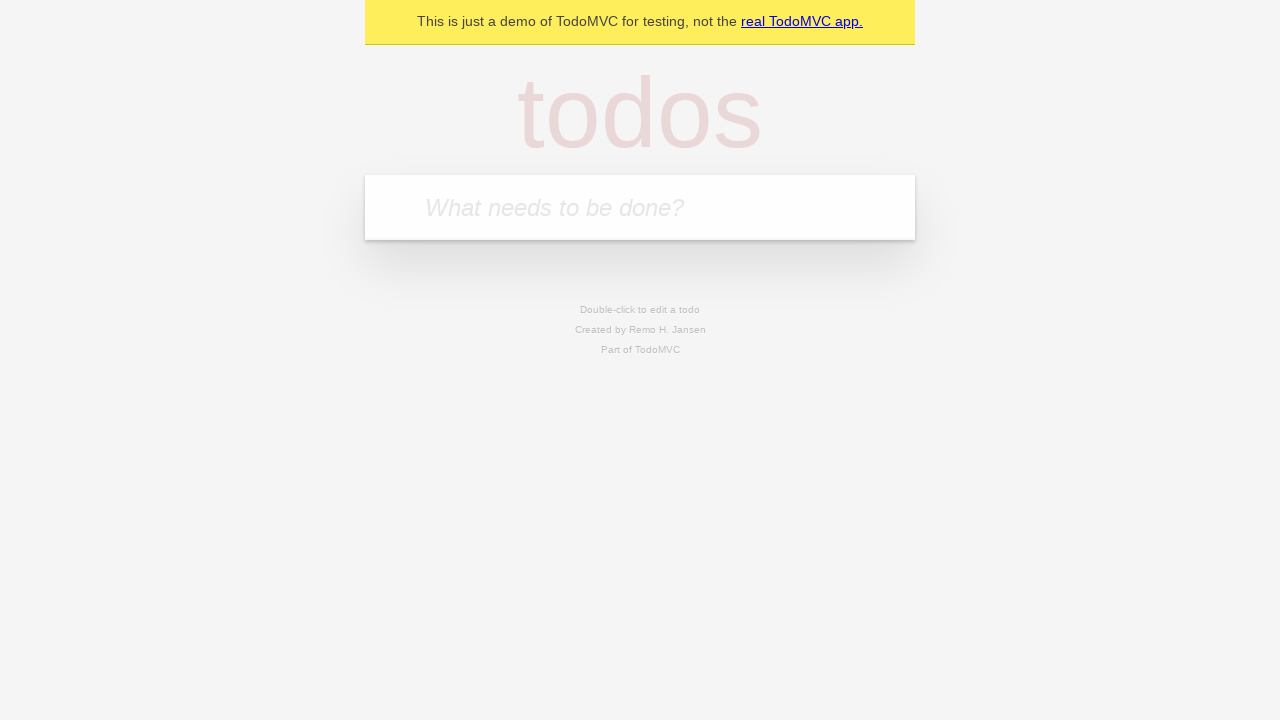

Filled new todo field with 'buy some cheese' on .new-todo
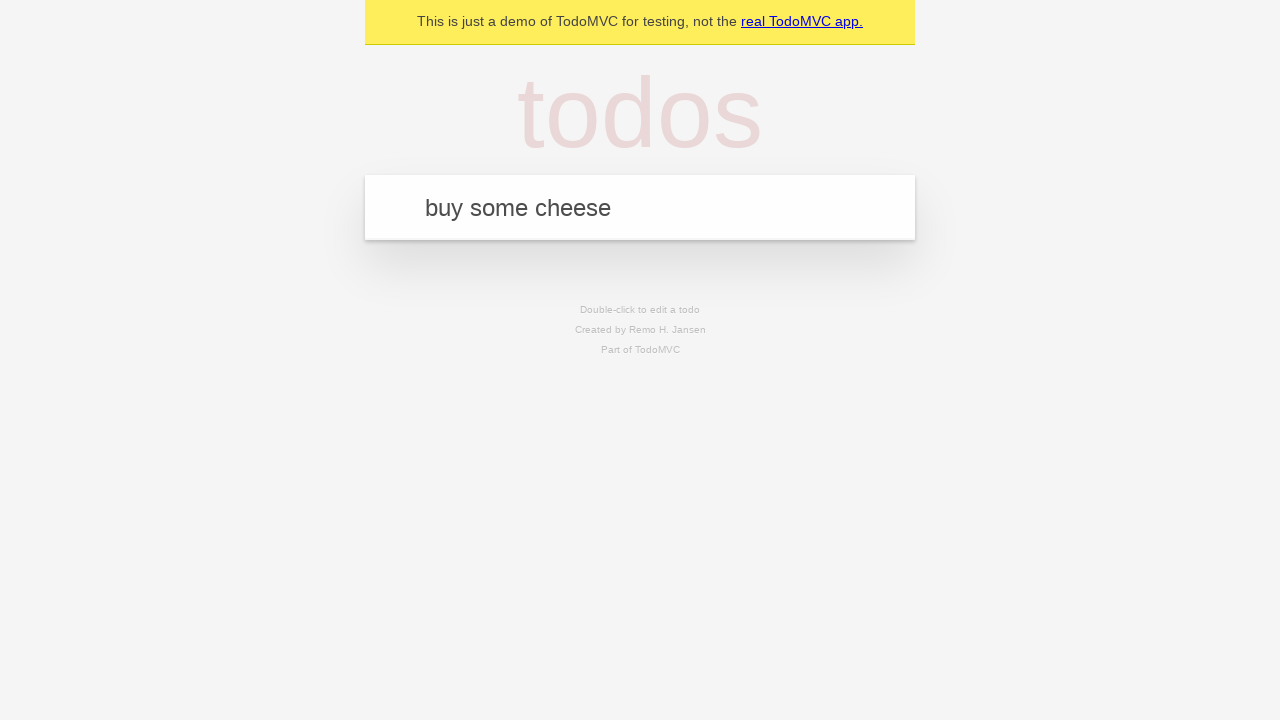

Pressed Enter to add first todo on .new-todo
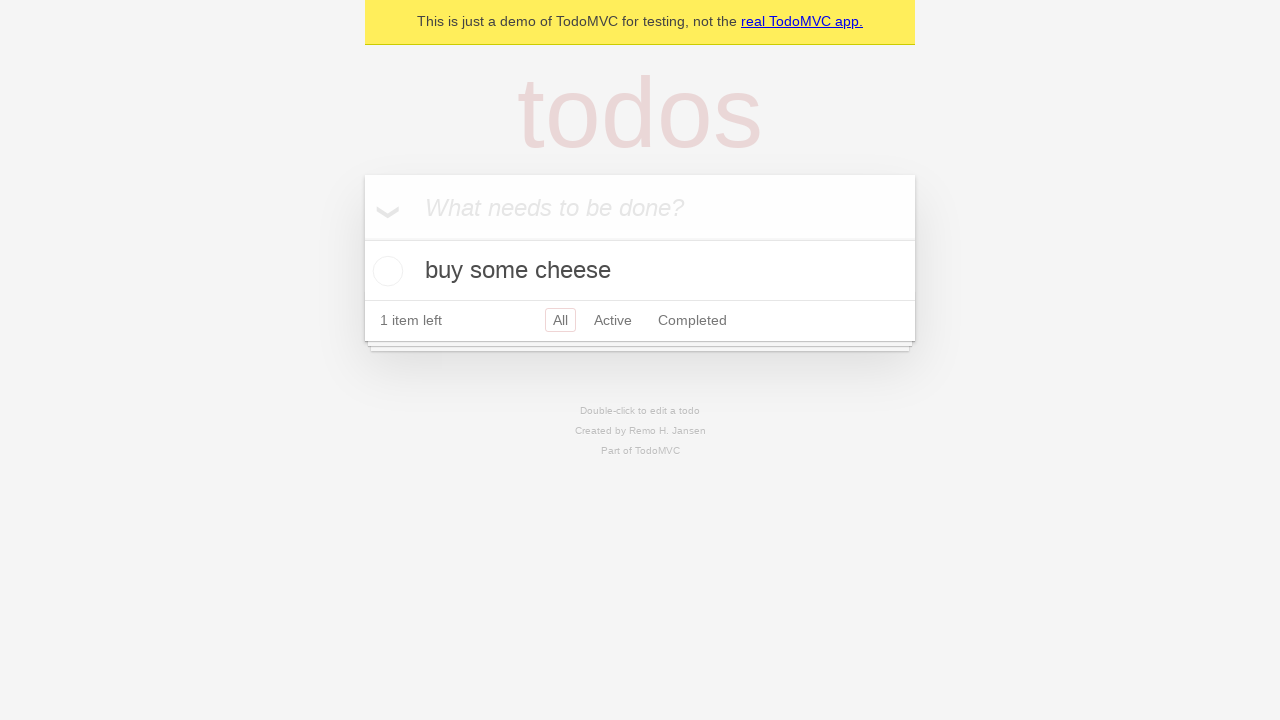

Filled new todo field with 'feed the cat' on .new-todo
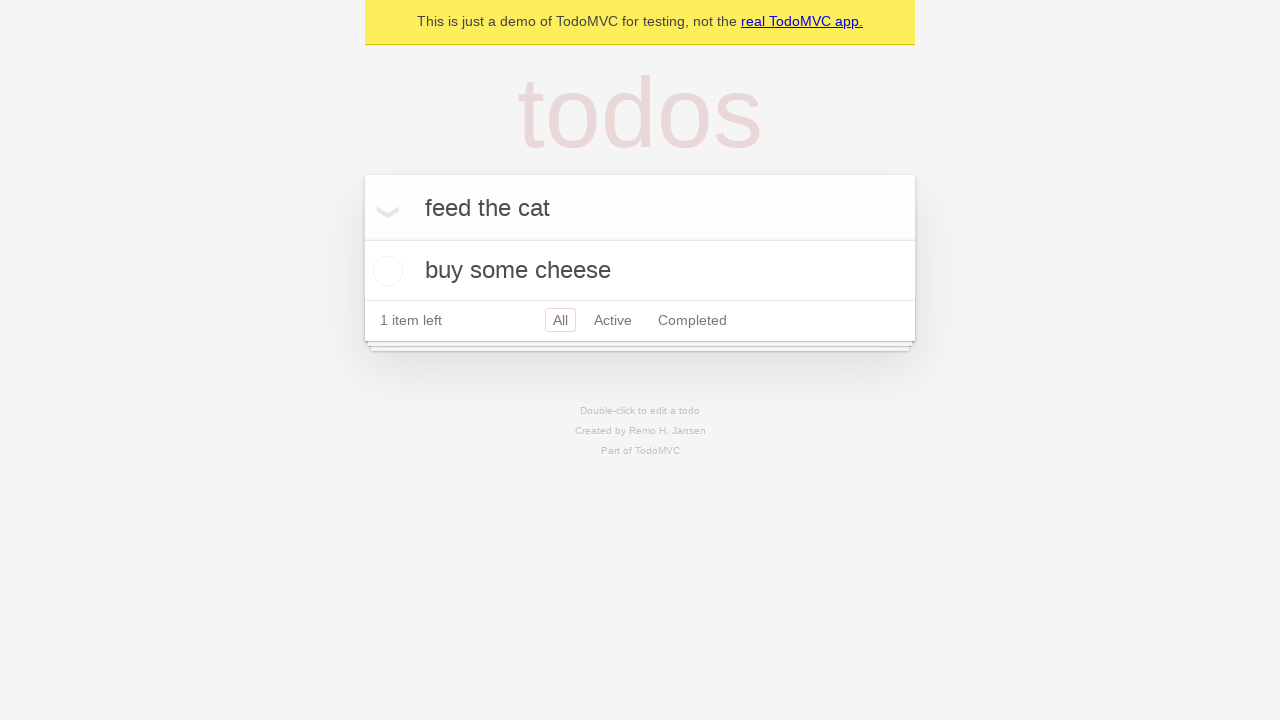

Pressed Enter to add second todo on .new-todo
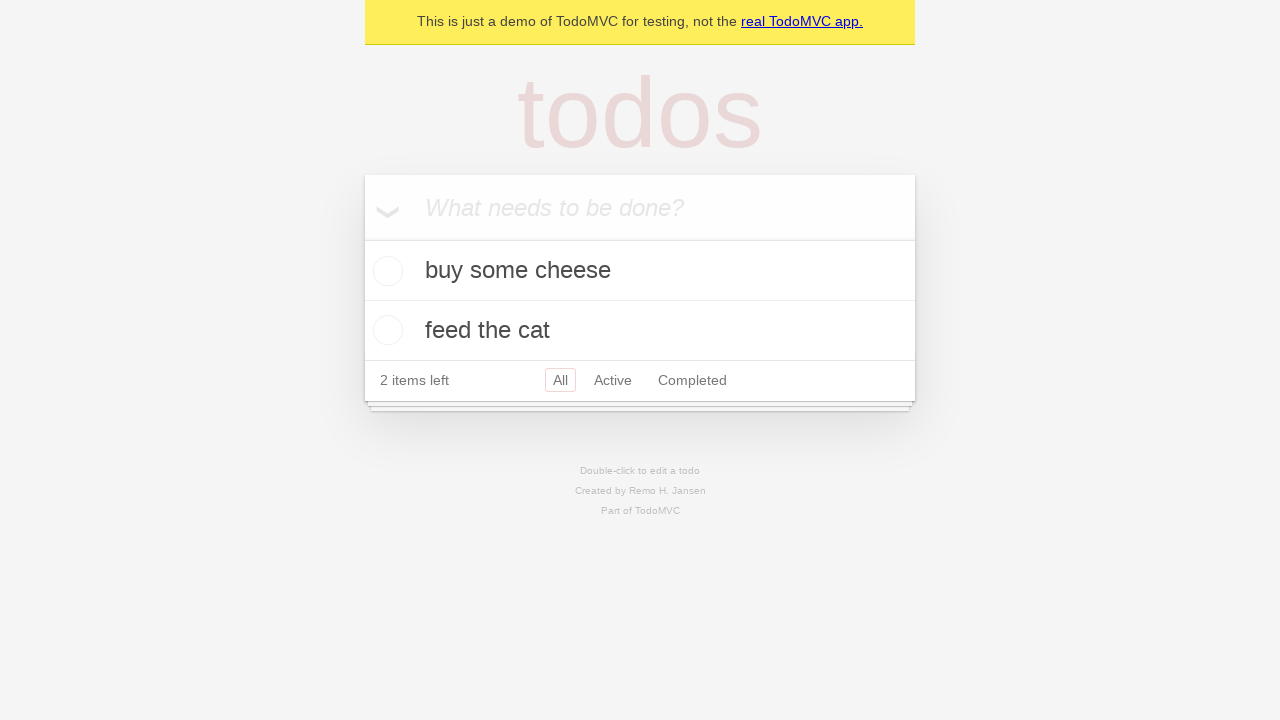

Filled new todo field with 'book a doctors appointment' on .new-todo
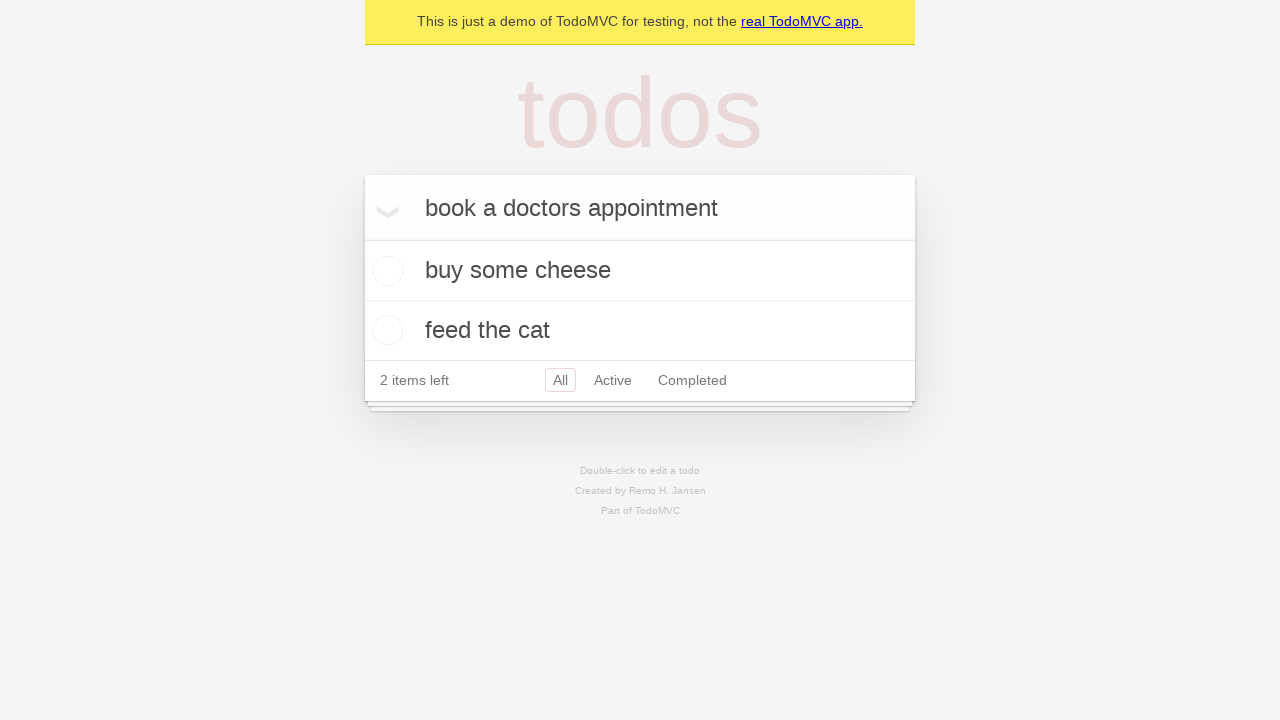

Pressed Enter to add third todo on .new-todo
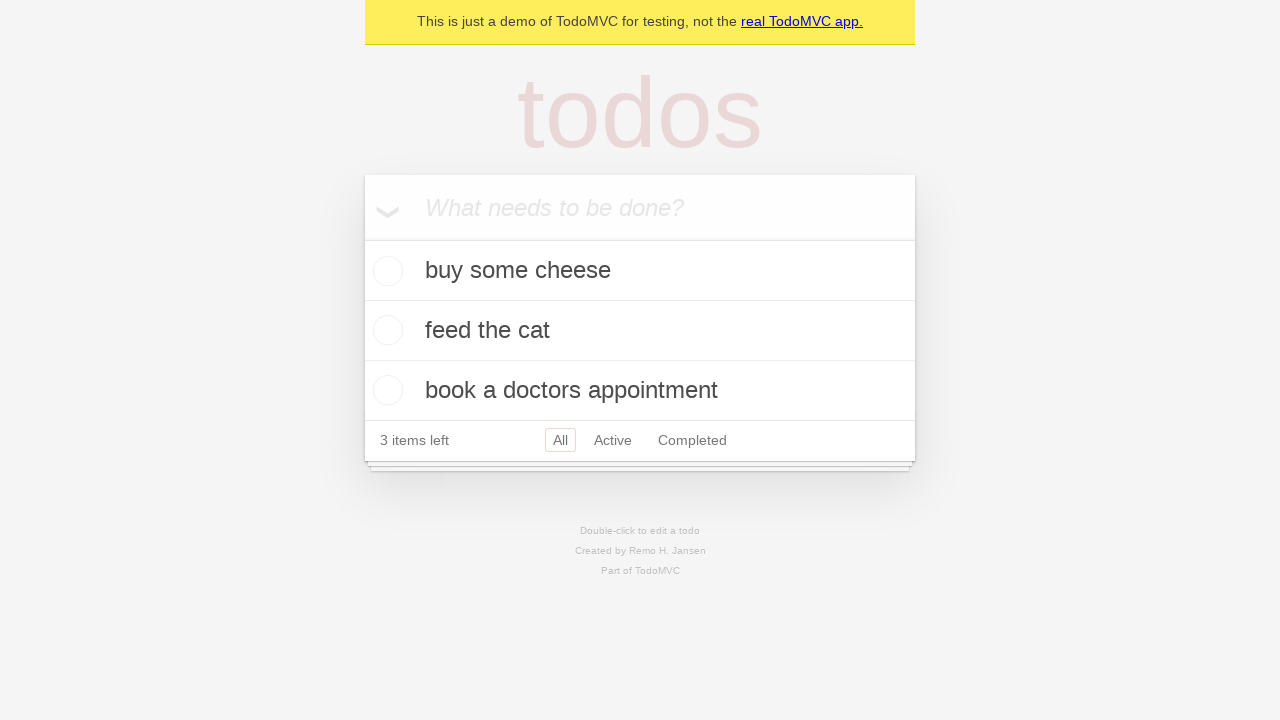

Checked the second todo item to mark it as complete at (385, 330) on .todo-list li .toggle >> nth=1
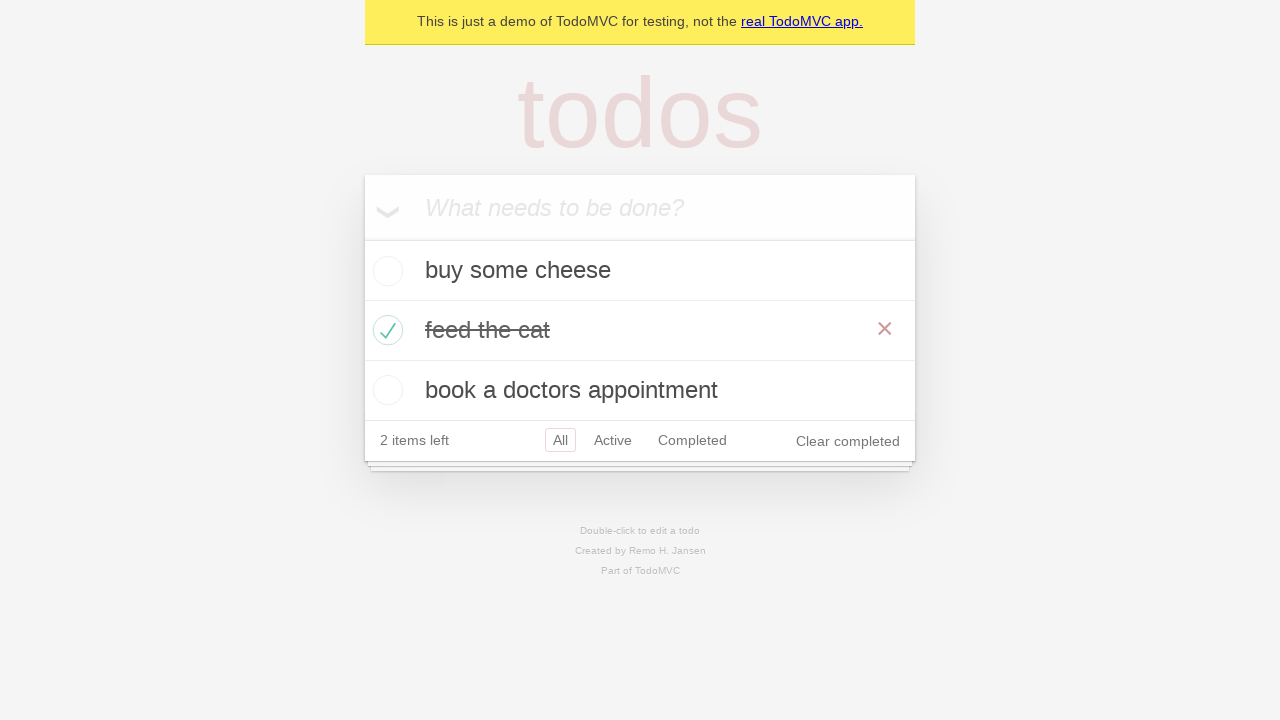

Clicked Active filter to display only active items at (613, 440) on .filters >> text=Active
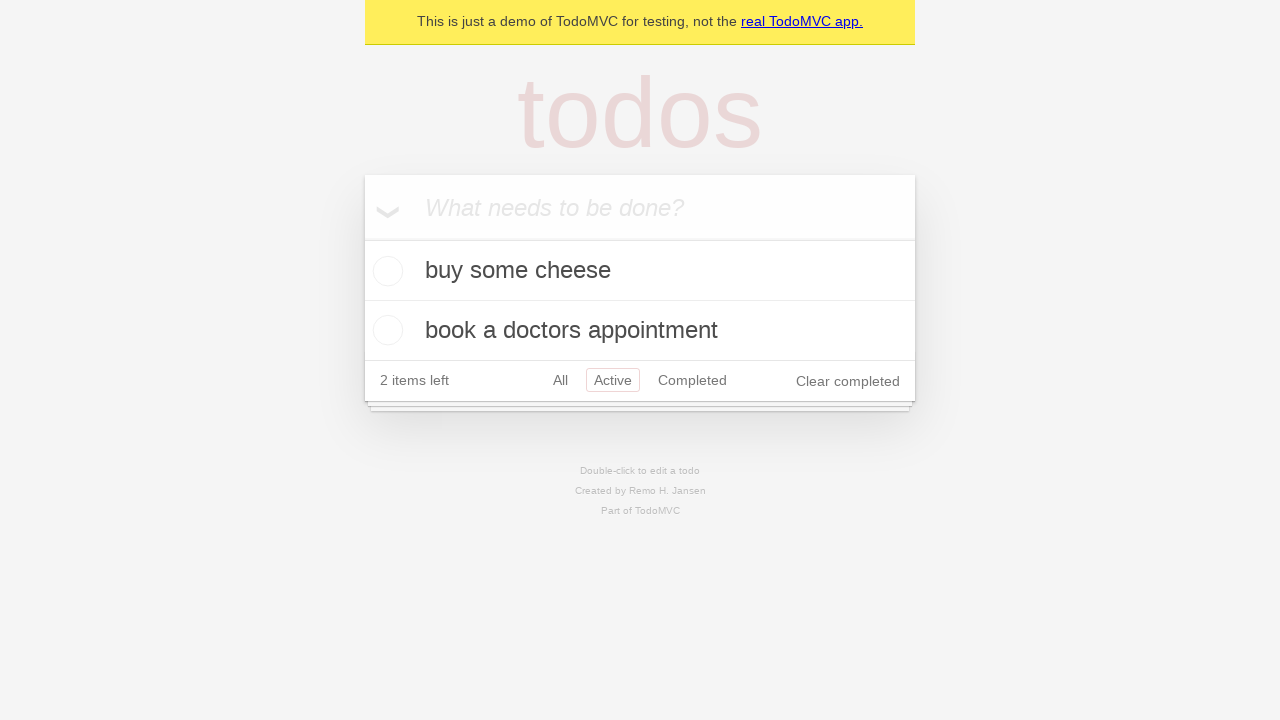

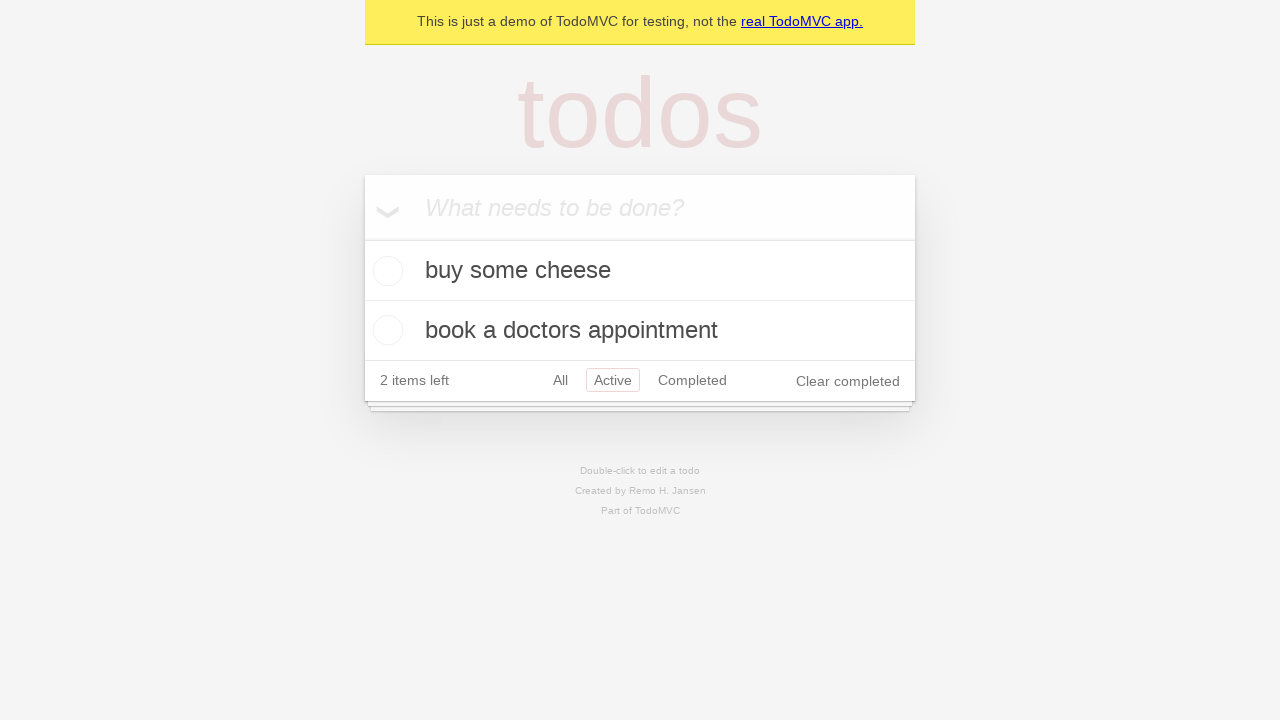